Tests the Browse Languages submenu by clicking on it and verifying that all alphabet categories (0-9, A-Z) are displayed in the submenu

Starting URL: http://www.99-bottles-of-beer.net/

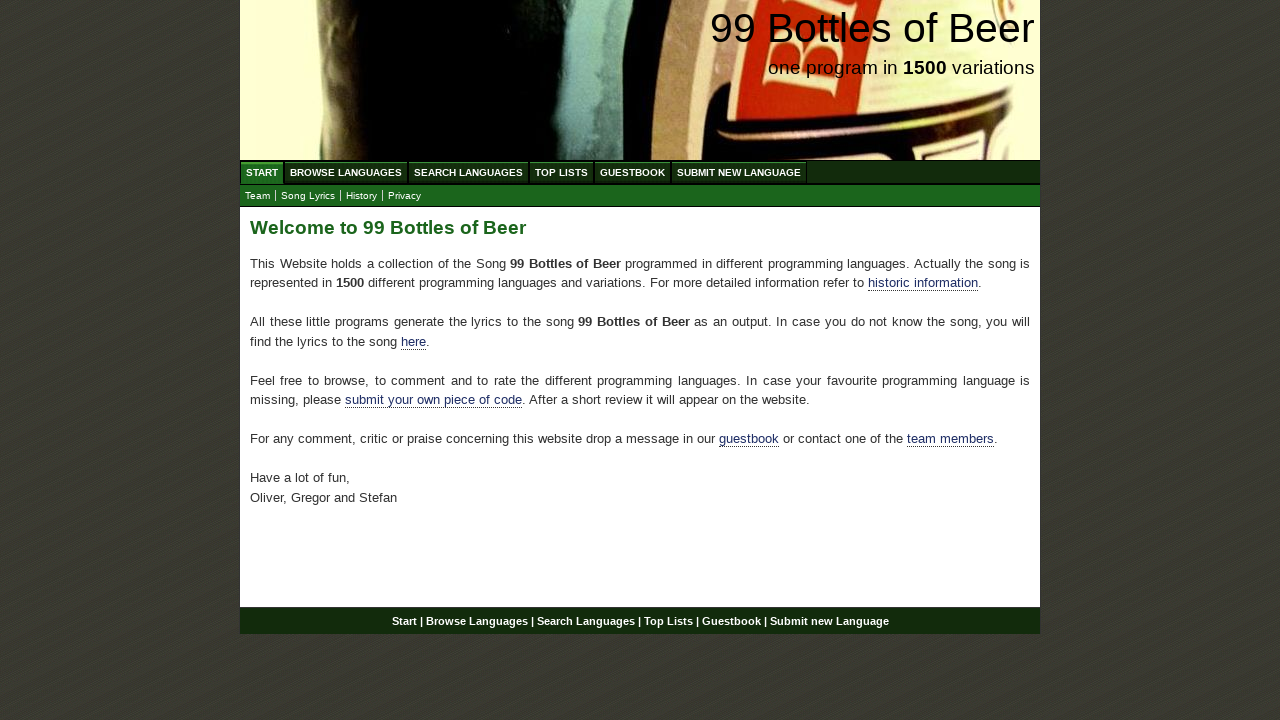

Clicked on 'Browse Languages' menu item at (346, 172) on text=Browse Languages
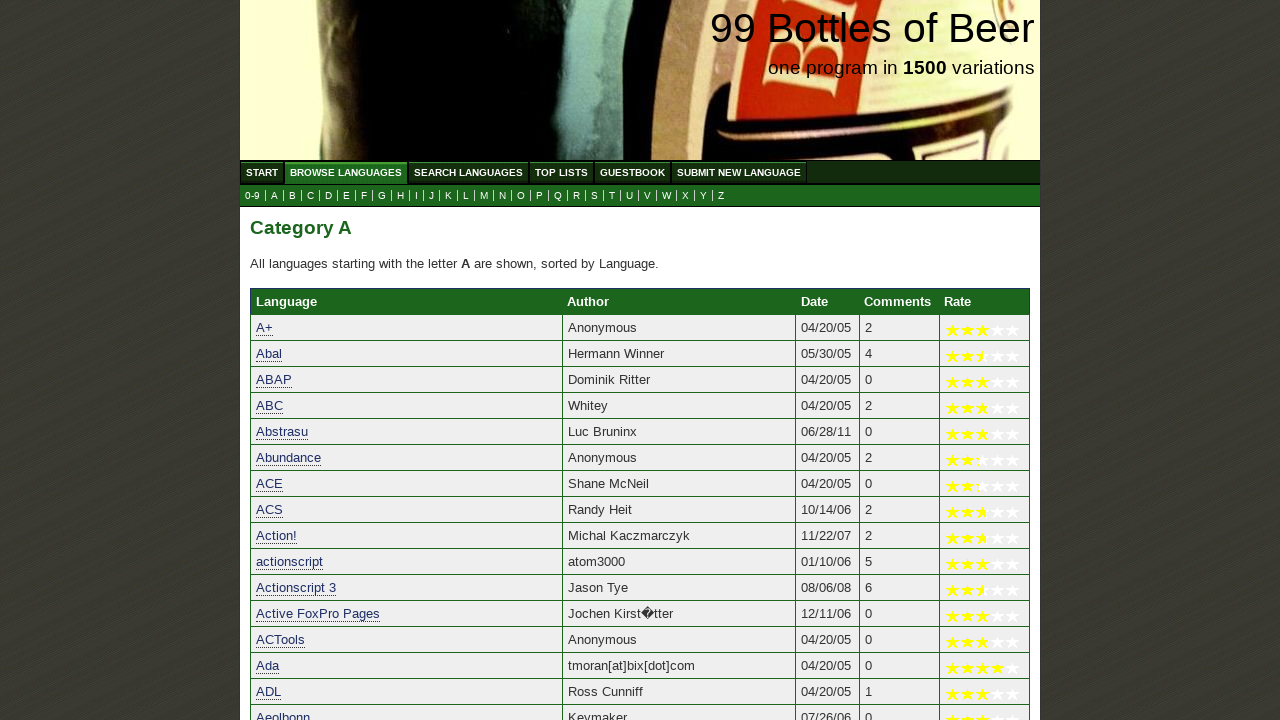

Submenu loaded and became visible
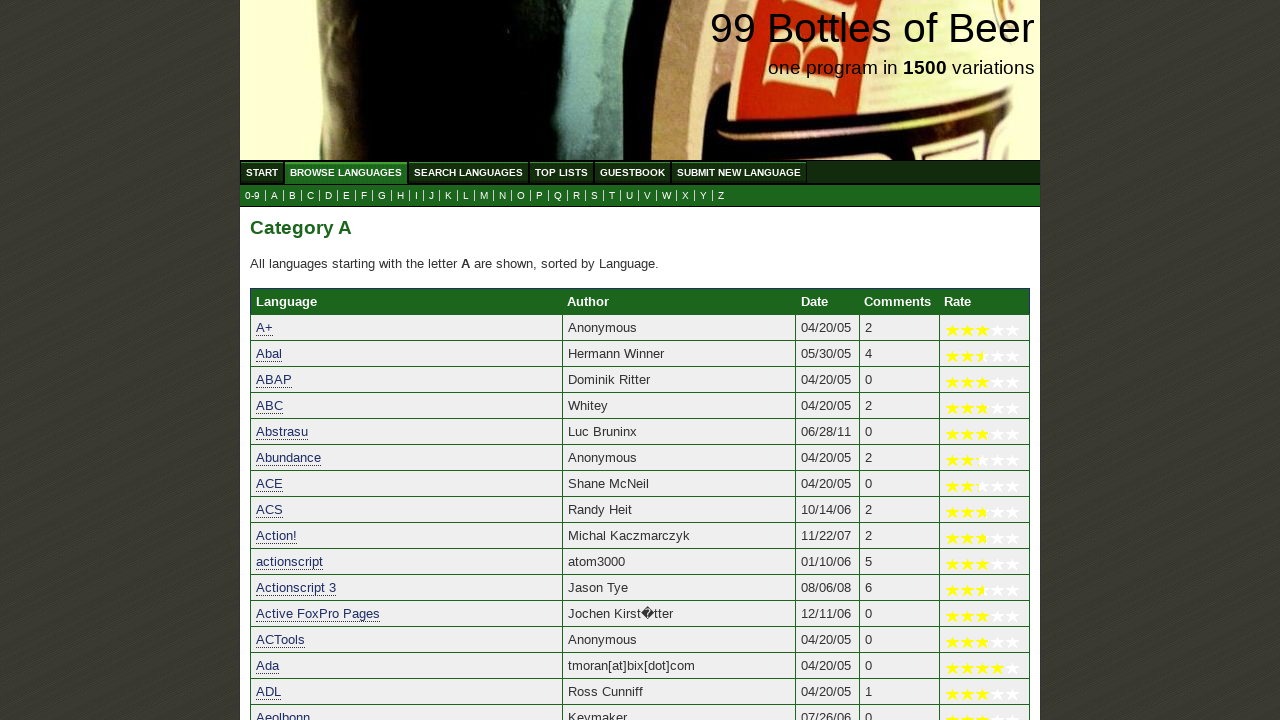

Retrieved all submenu items from the DOM
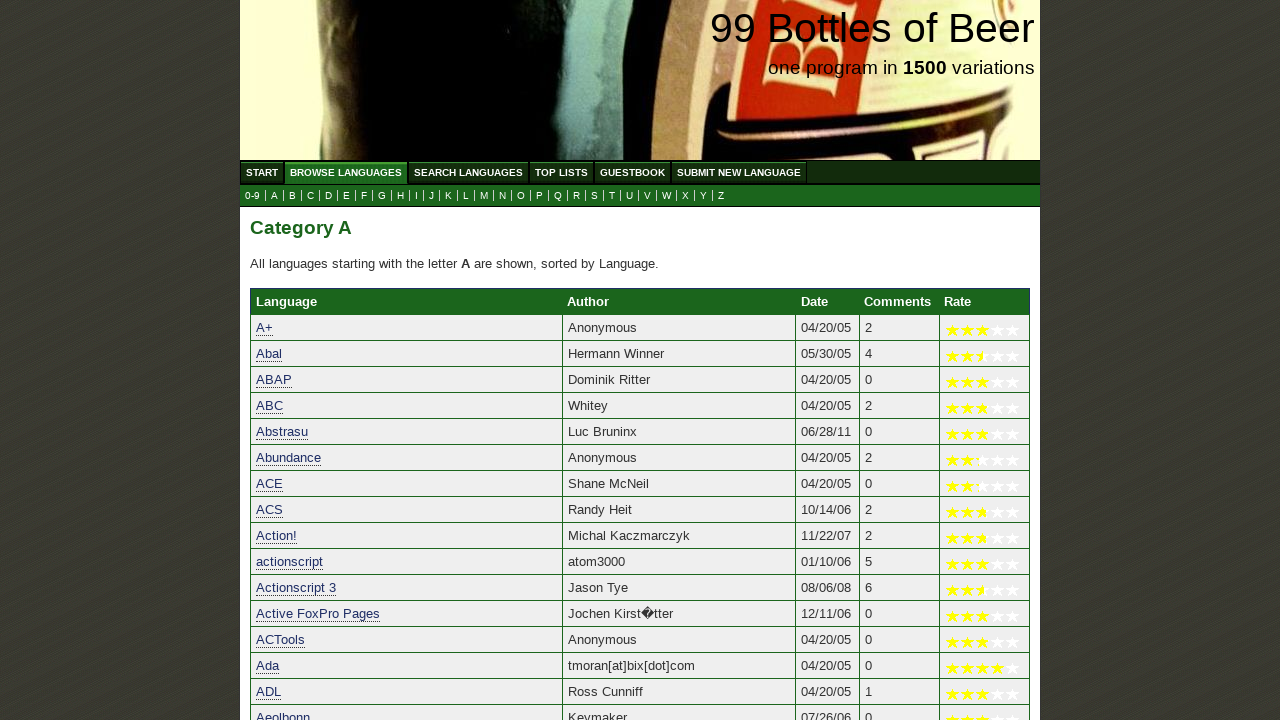

Extracted text content from all submenu items
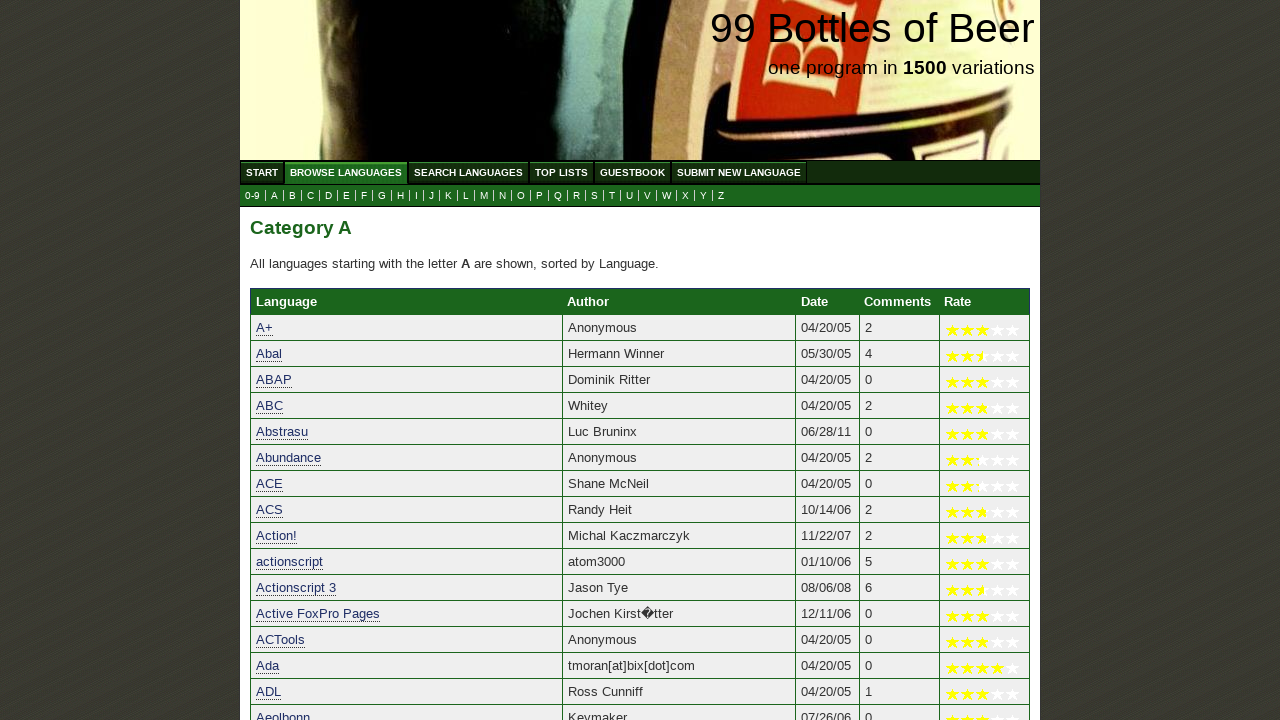

Verified all alphabet categories (0-9, A-Z) are present in the Browse Languages submenu
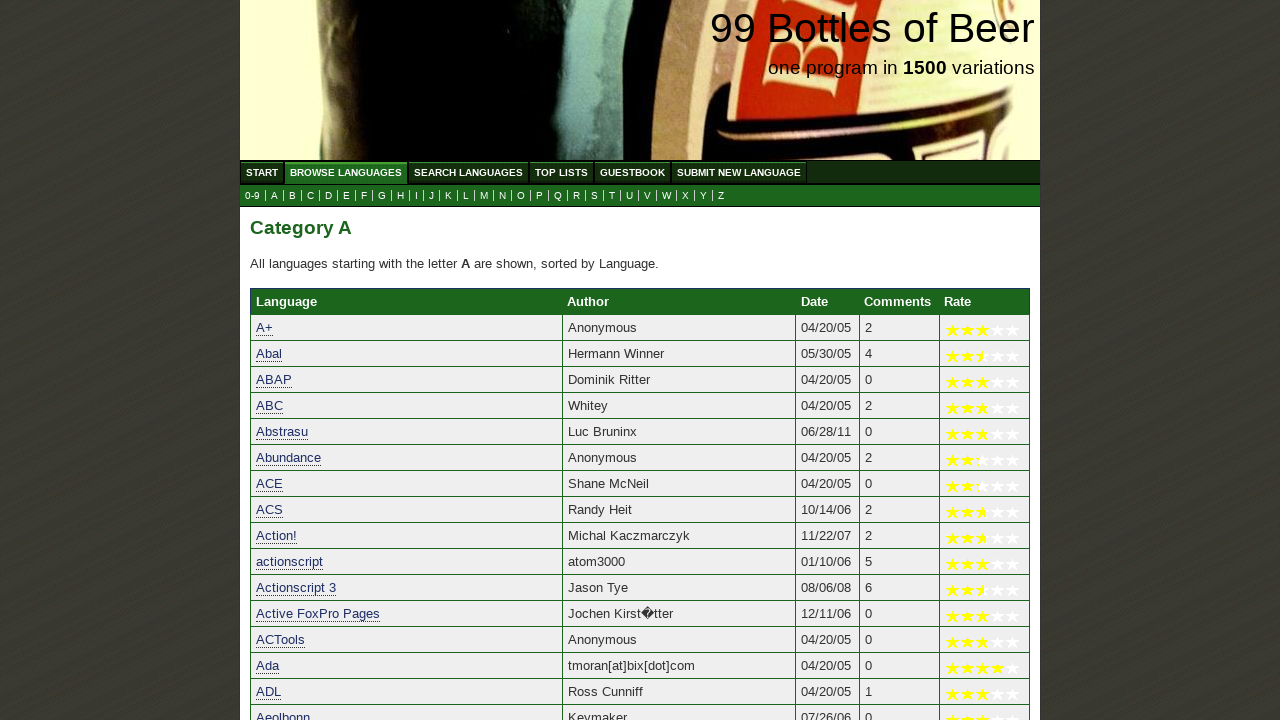

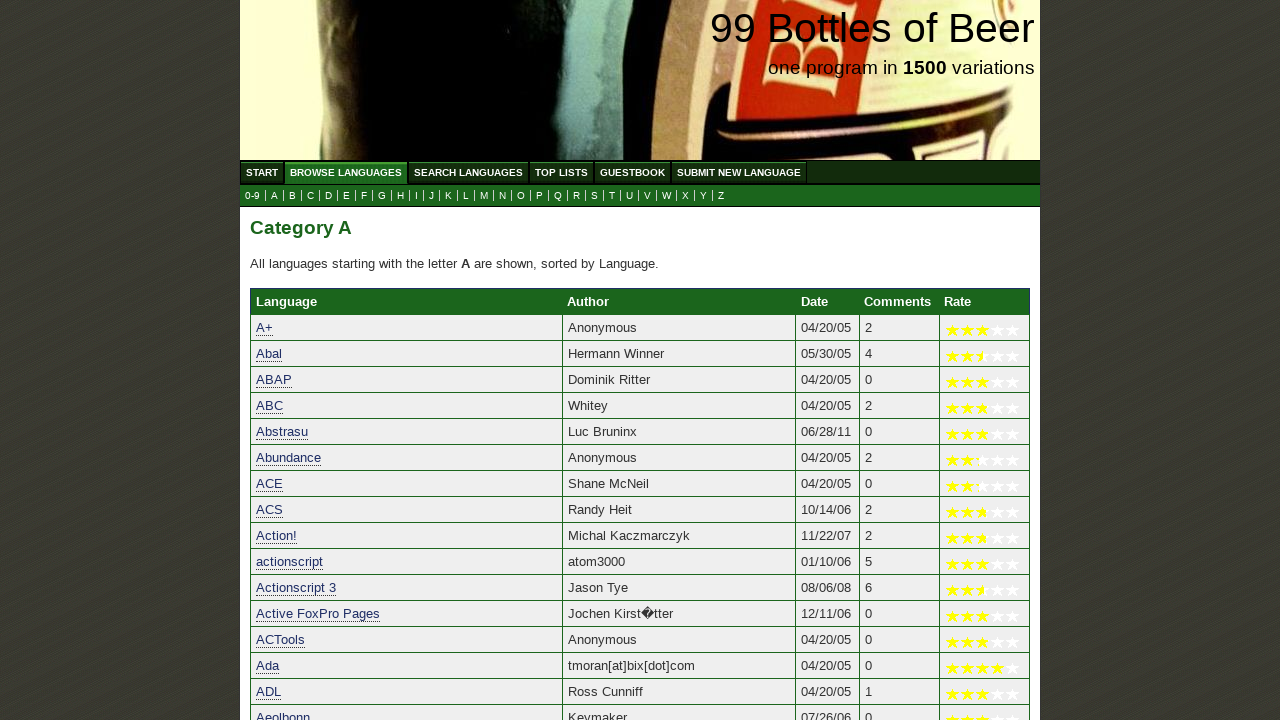